Tests DuckDuckGo search functionality by entering "Selenium WebDriver" as a search query and verifying the search results page loads with the expected title.

Starting URL: https://duckduckgo.com/

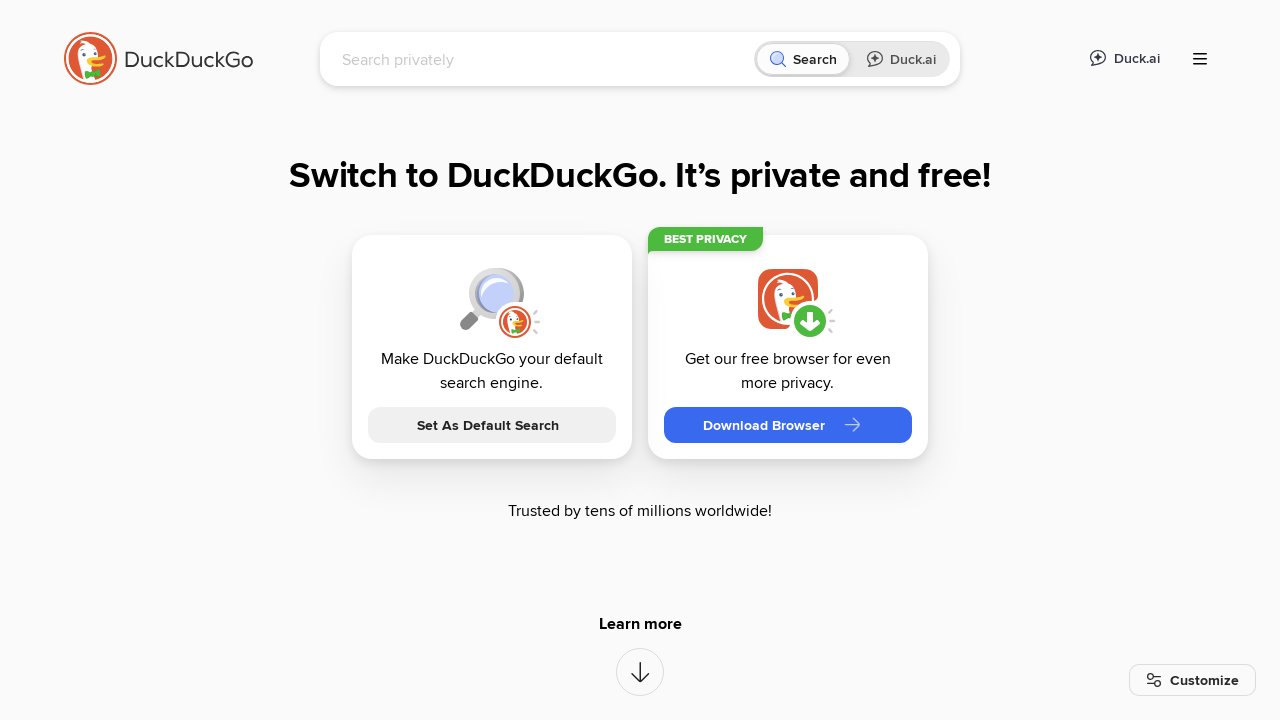

Filled search box with 'Selenium WebDriver' query on input[name='q']
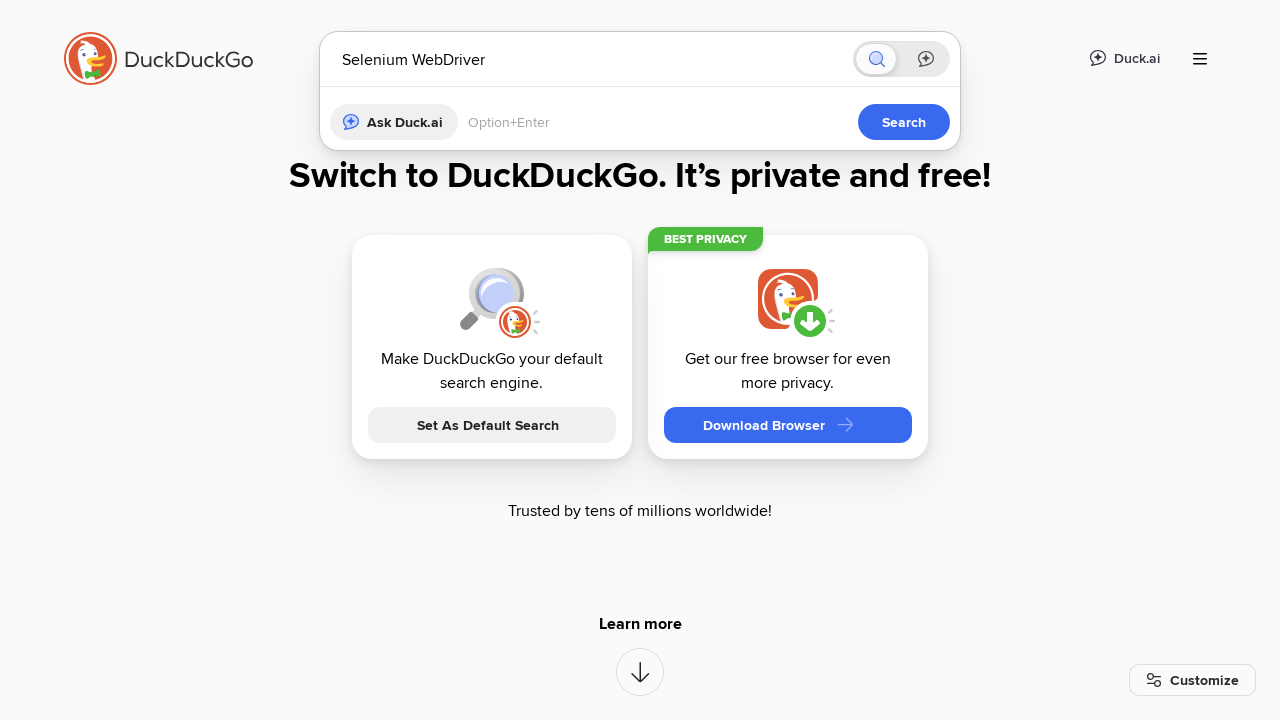

Submitted search by pressing Enter on input[name='q']
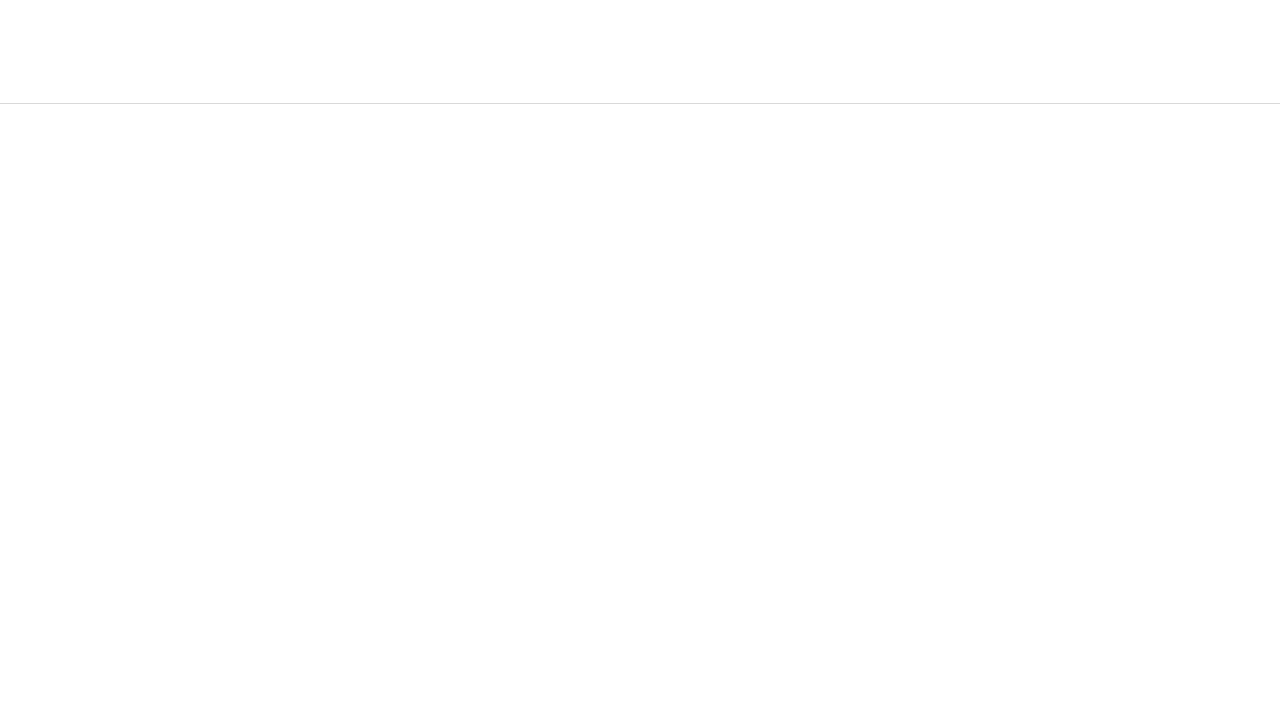

Waited for search results page to fully load (domcontentloaded)
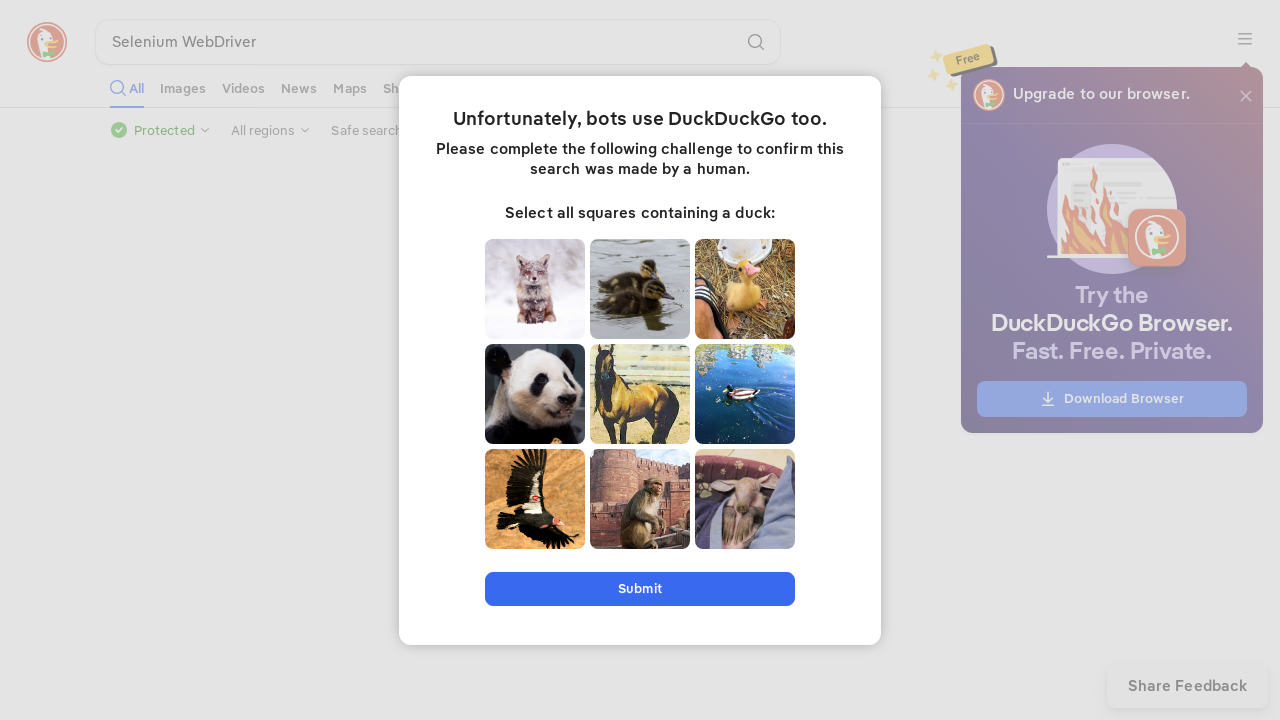

Verified page title contains 'Selenium WebDriver'
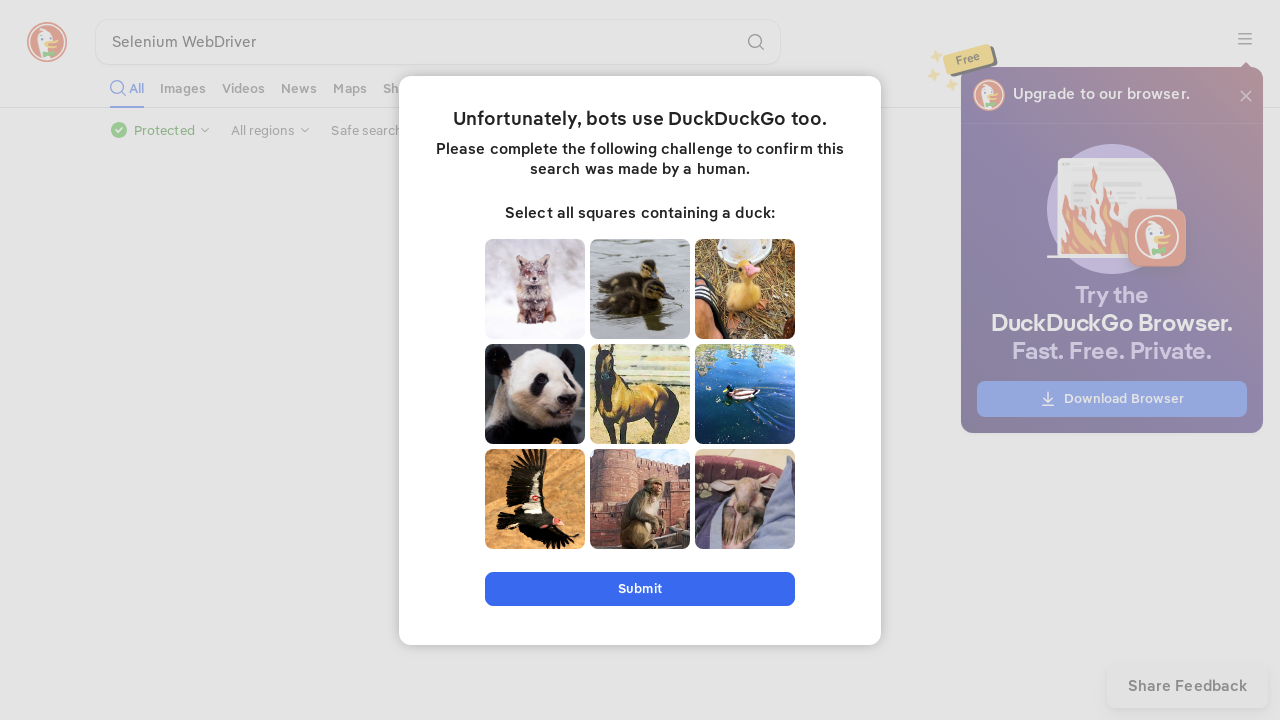

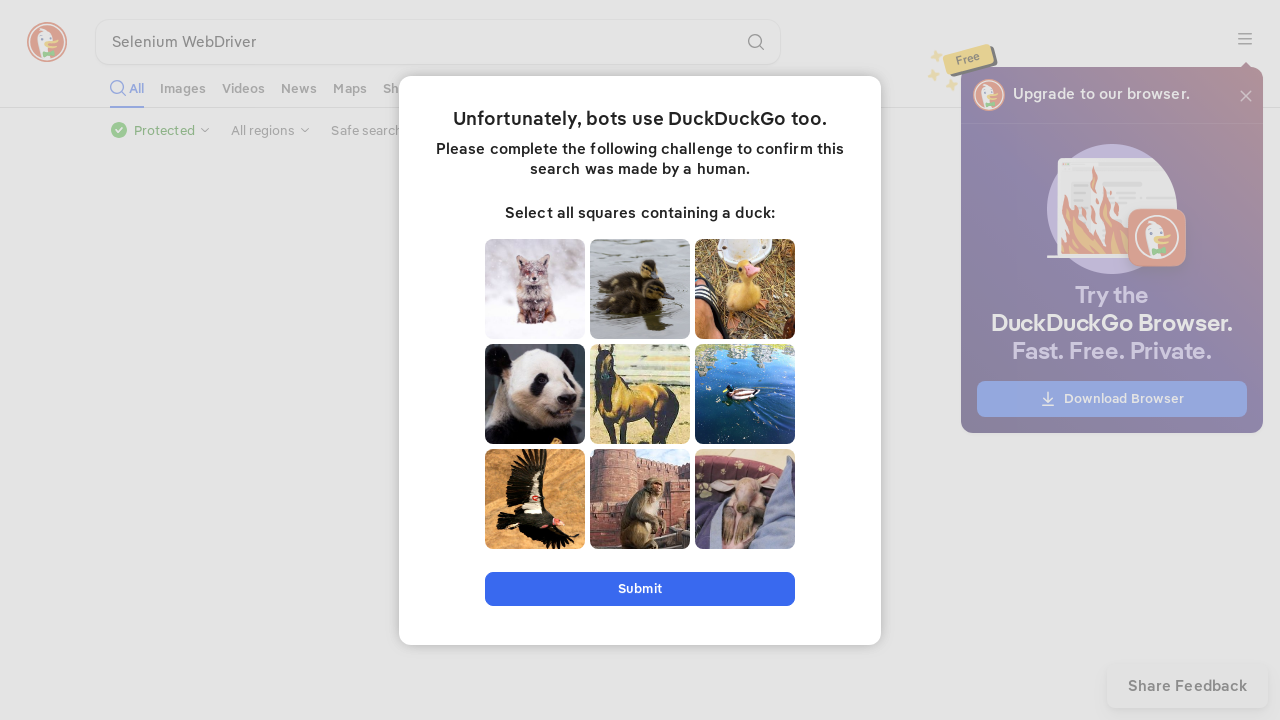